Tests clicking a primary button that triggers an alert, accepts the alert, and refreshes the page - repeated 3 times to verify consistent behavior

Starting URL: http://uitestingplayground.com/classattr

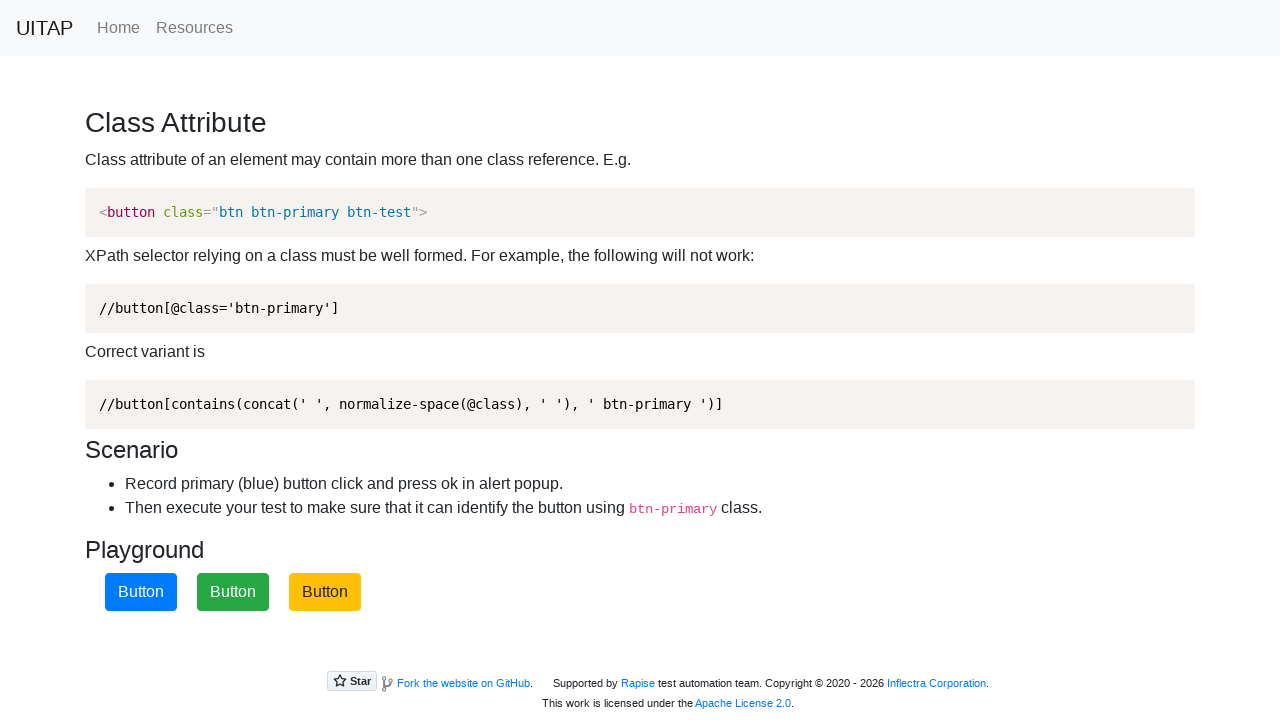

Clicked primary button (iteration 1) at (141, 592) on button.btn-primary
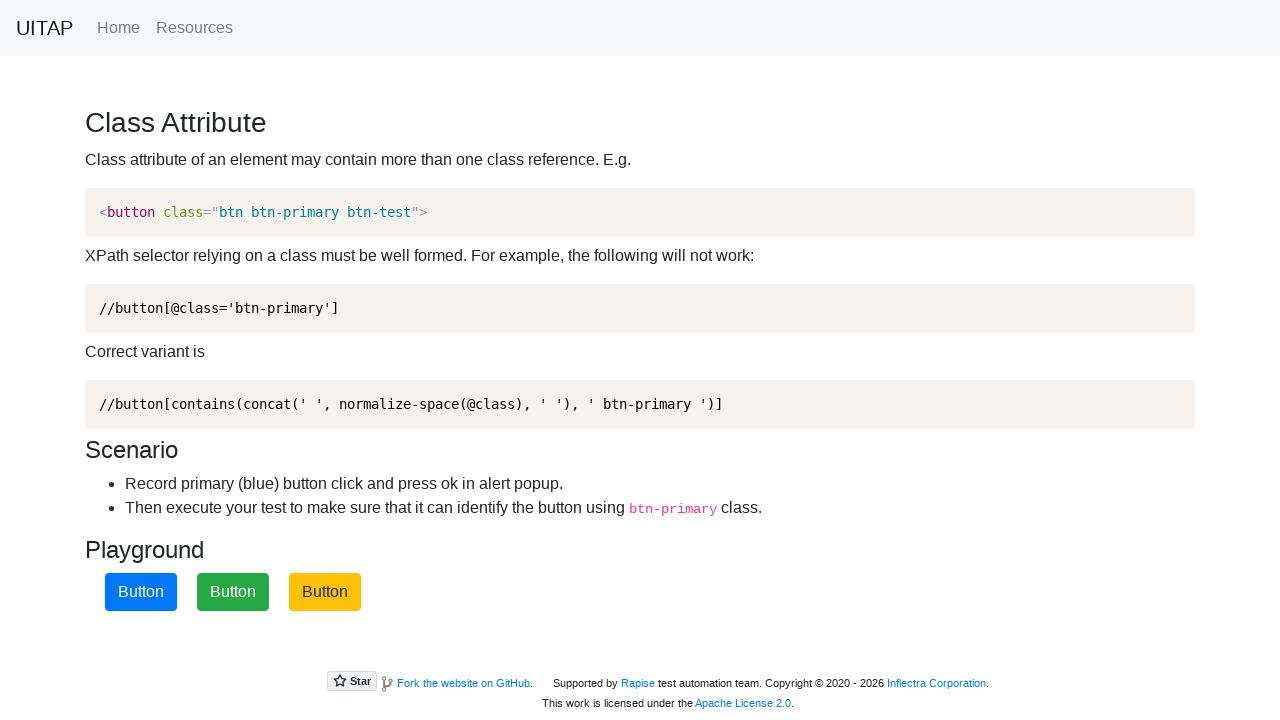

Set up dialog handler to accept alert (iteration 1)
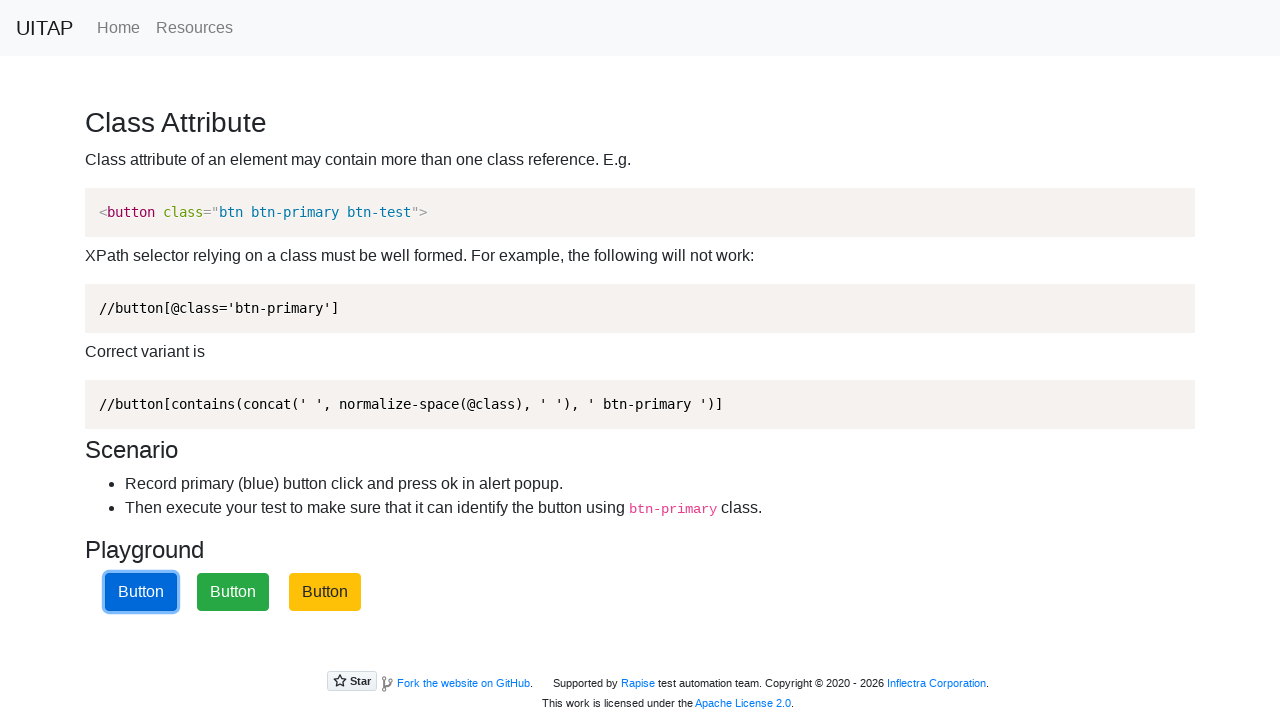

Refreshed page (iteration 1)
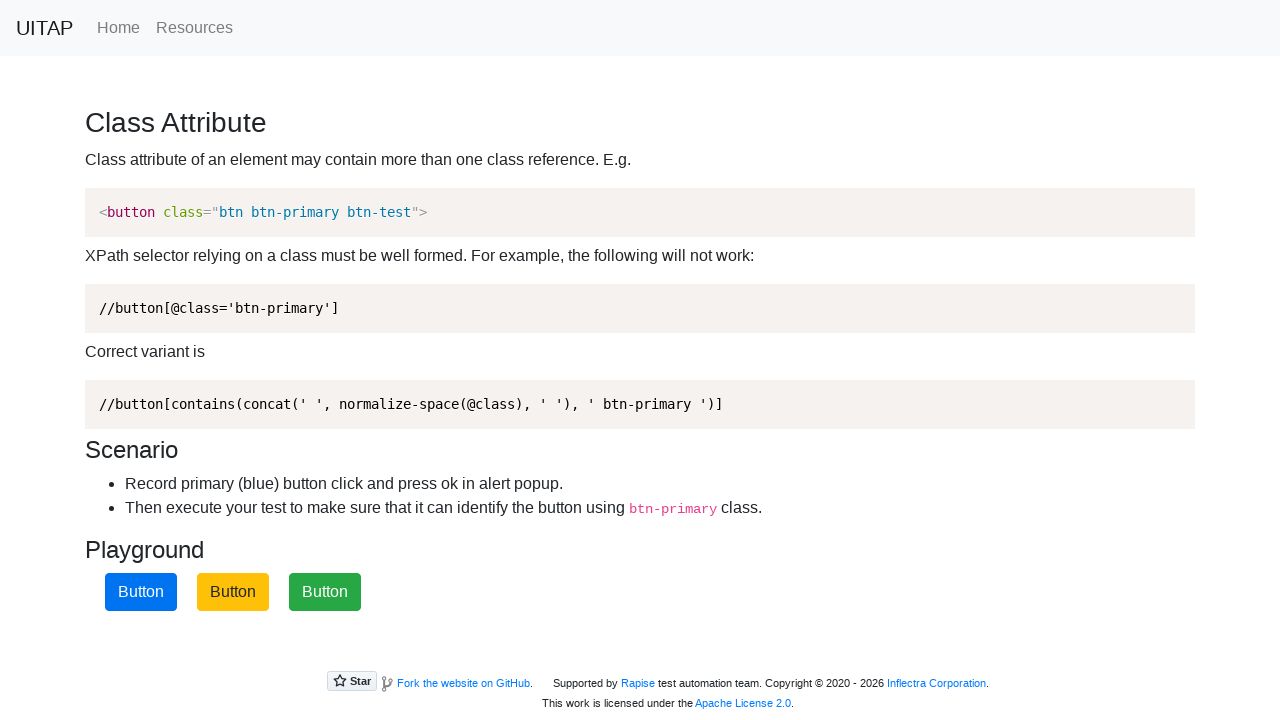

Clicked primary button (iteration 2) at (141, 592) on button.btn-primary
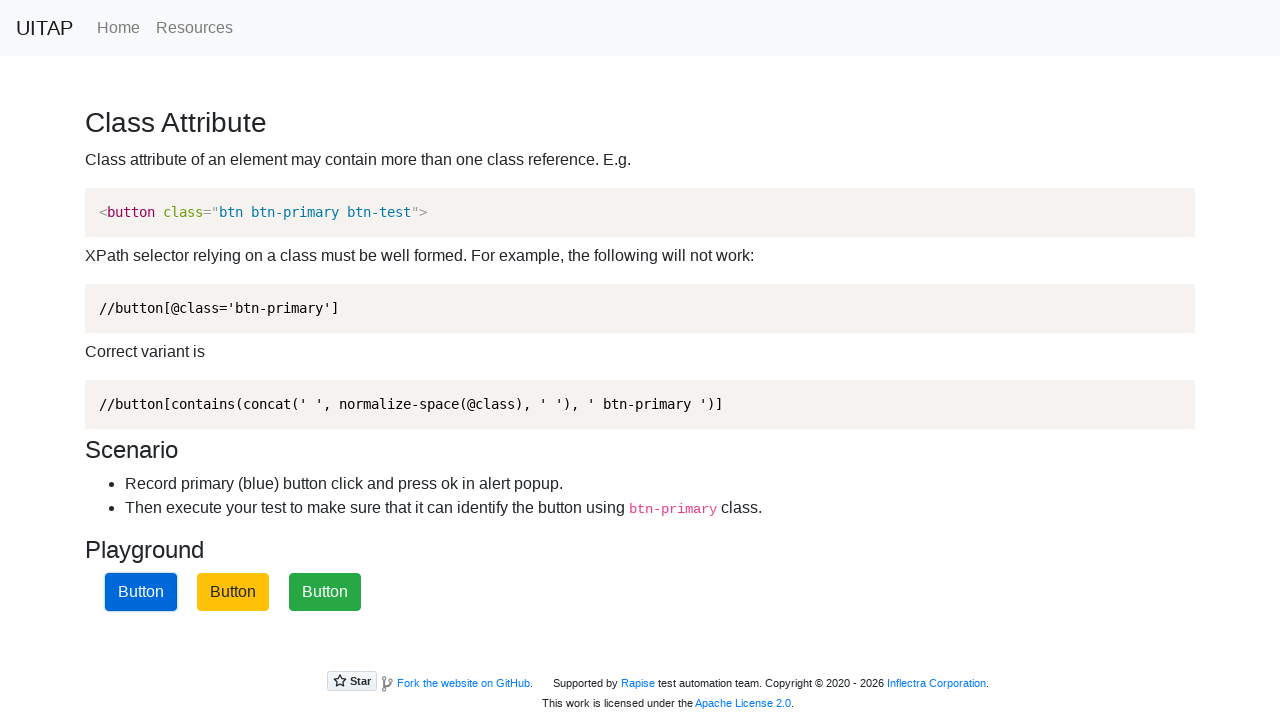

Set up dialog handler to accept alert (iteration 2)
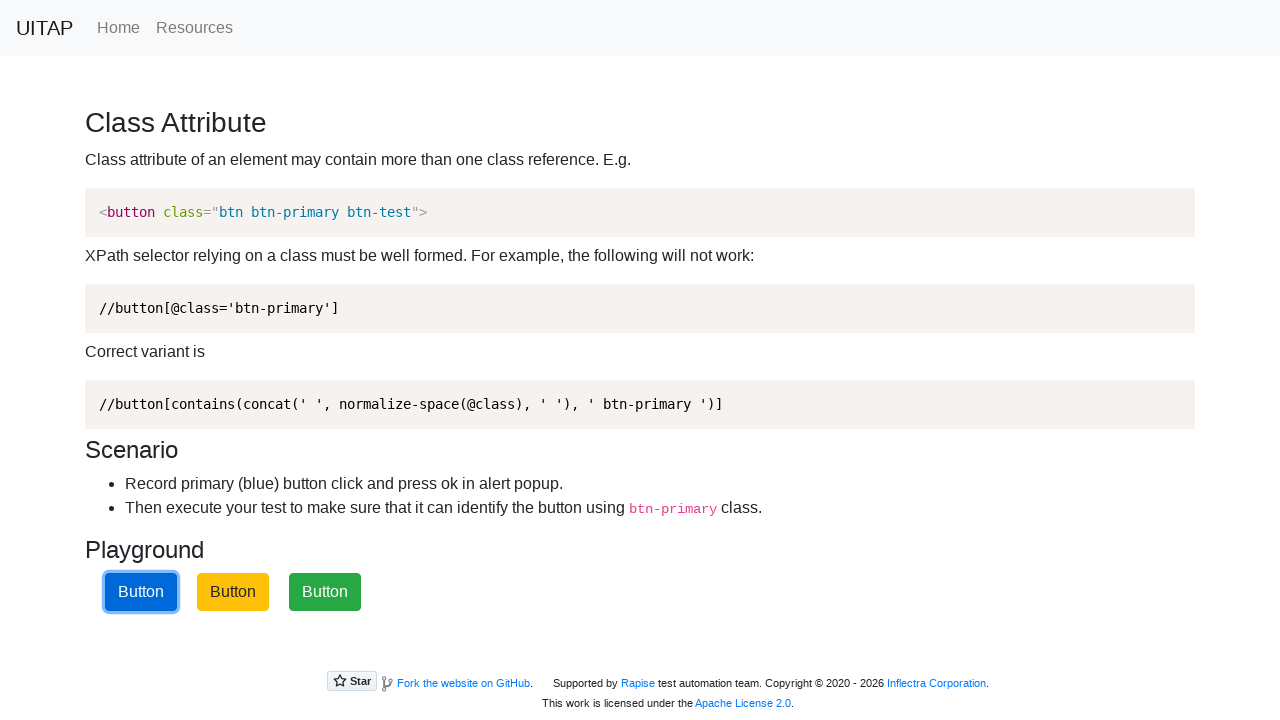

Refreshed page (iteration 2)
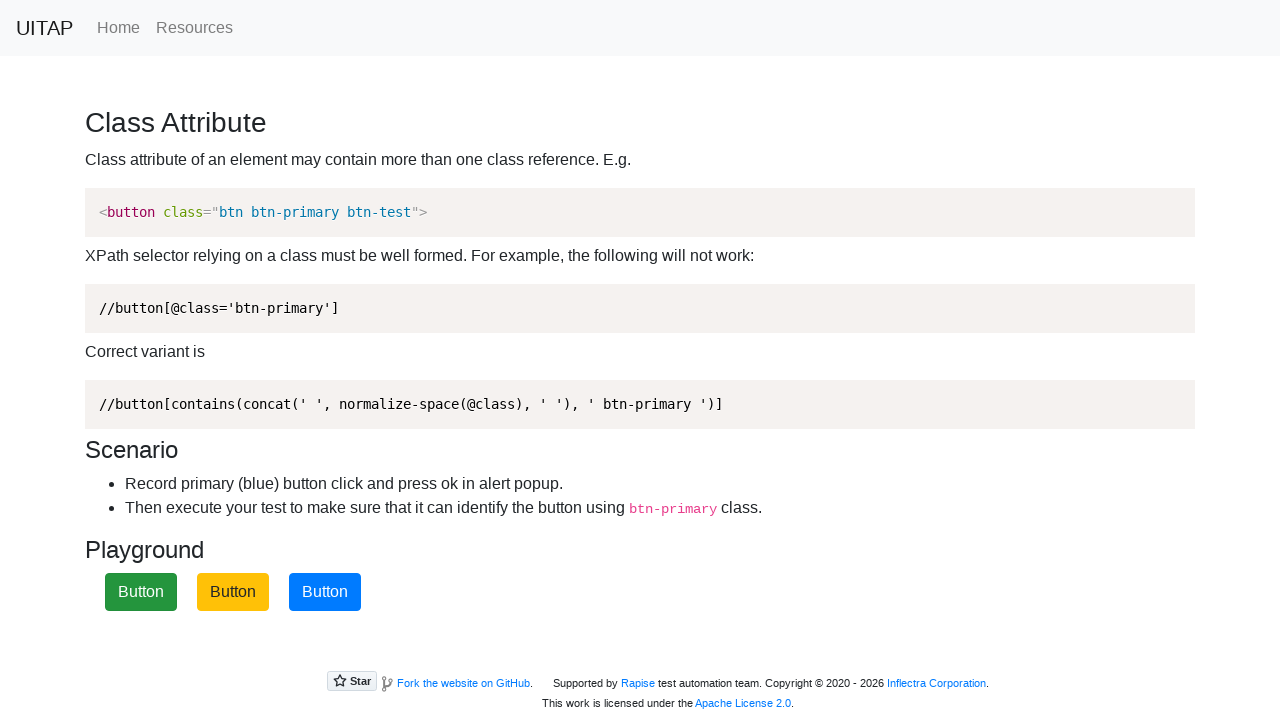

Clicked primary button (iteration 3) at (325, 592) on button.btn-primary
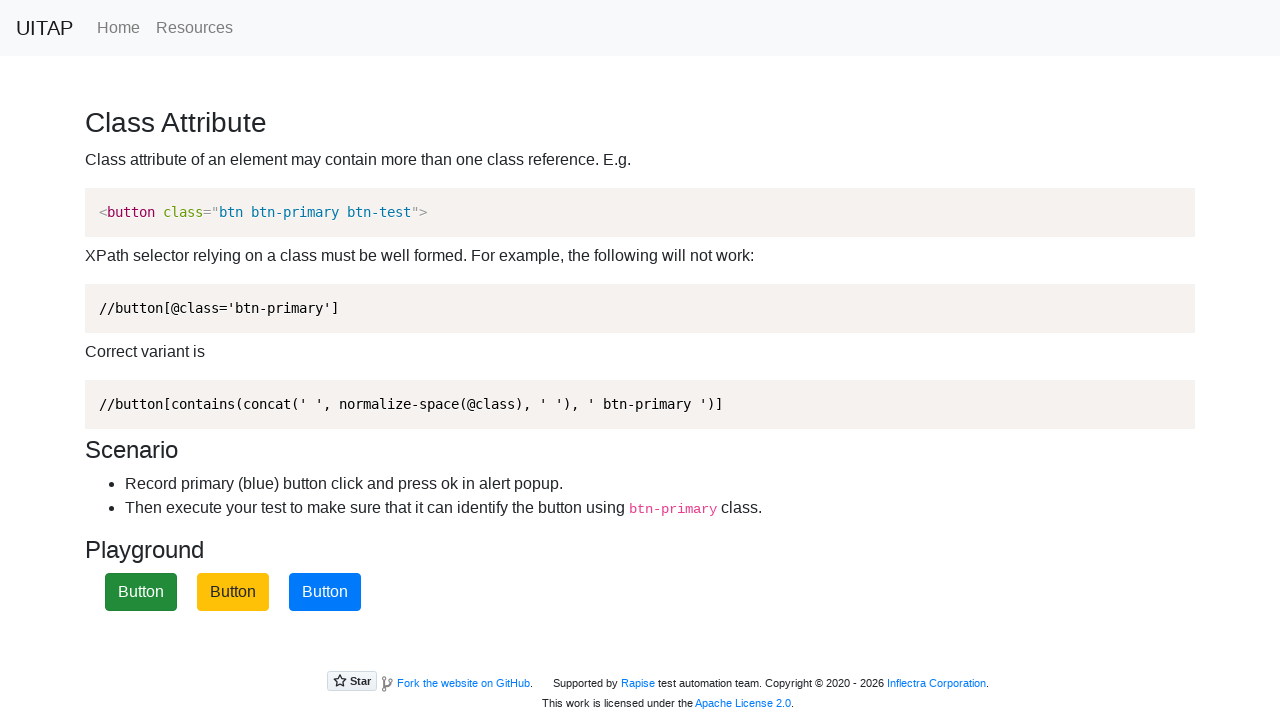

Set up dialog handler to accept alert (iteration 3)
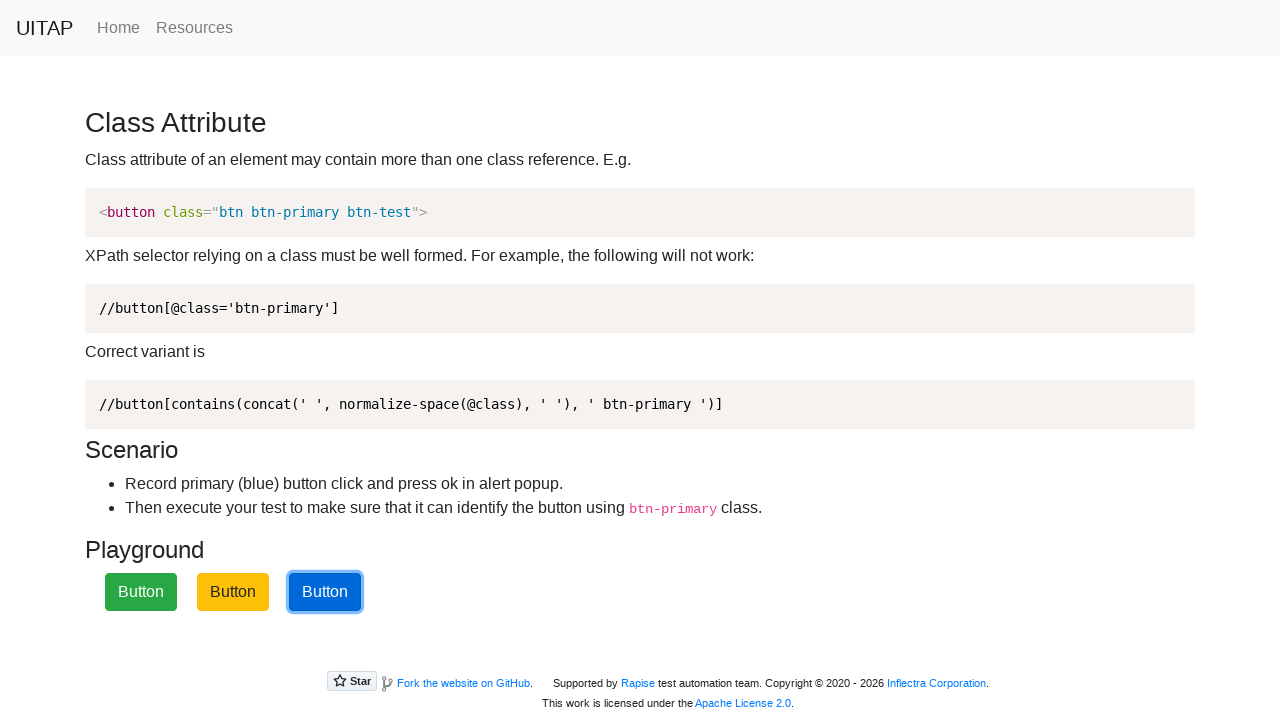

Refreshed page (iteration 3)
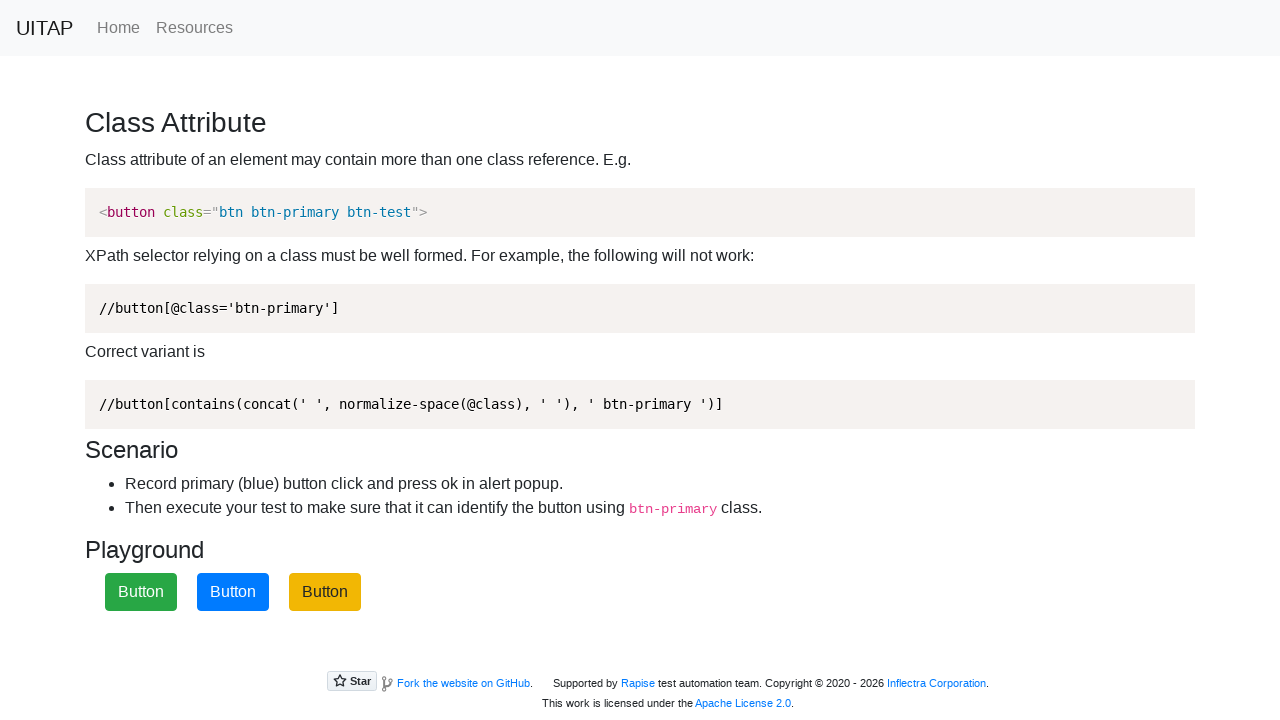

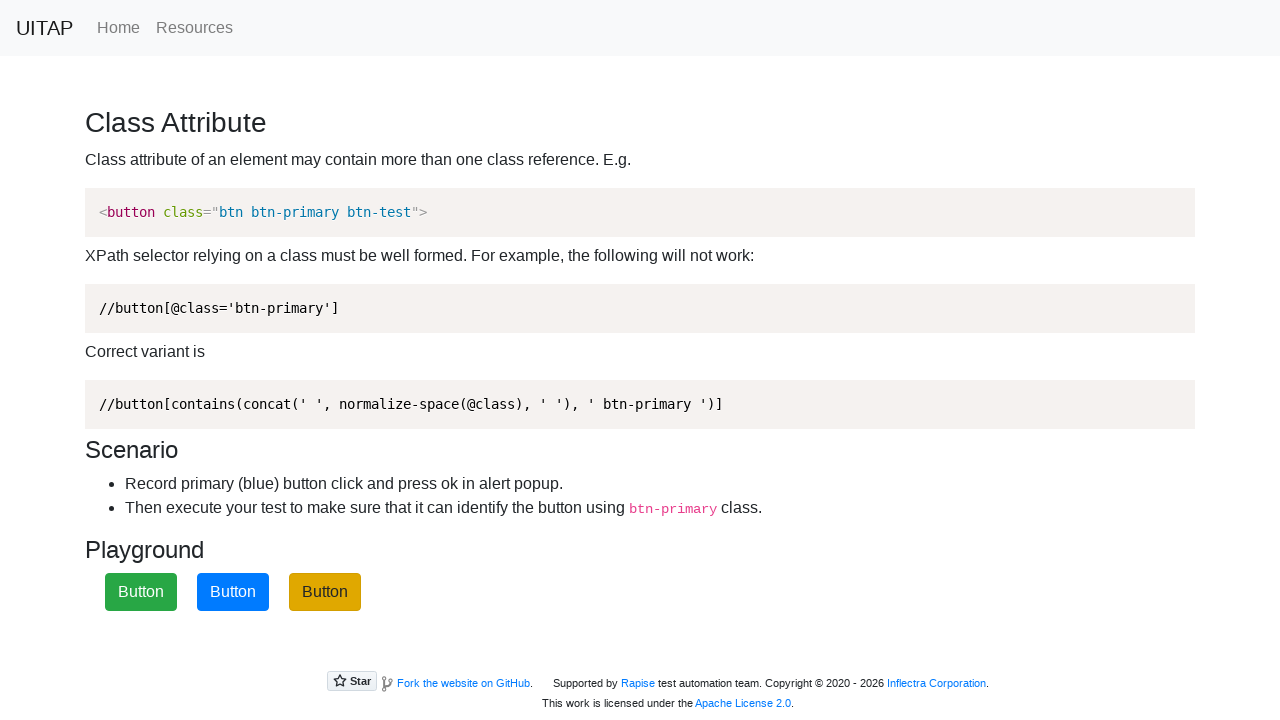